Tests single dropdown selection functionality by selecting options by value, text, and index from a country dropdown

Starting URL: https://testautomationpractice.blogspot.com/

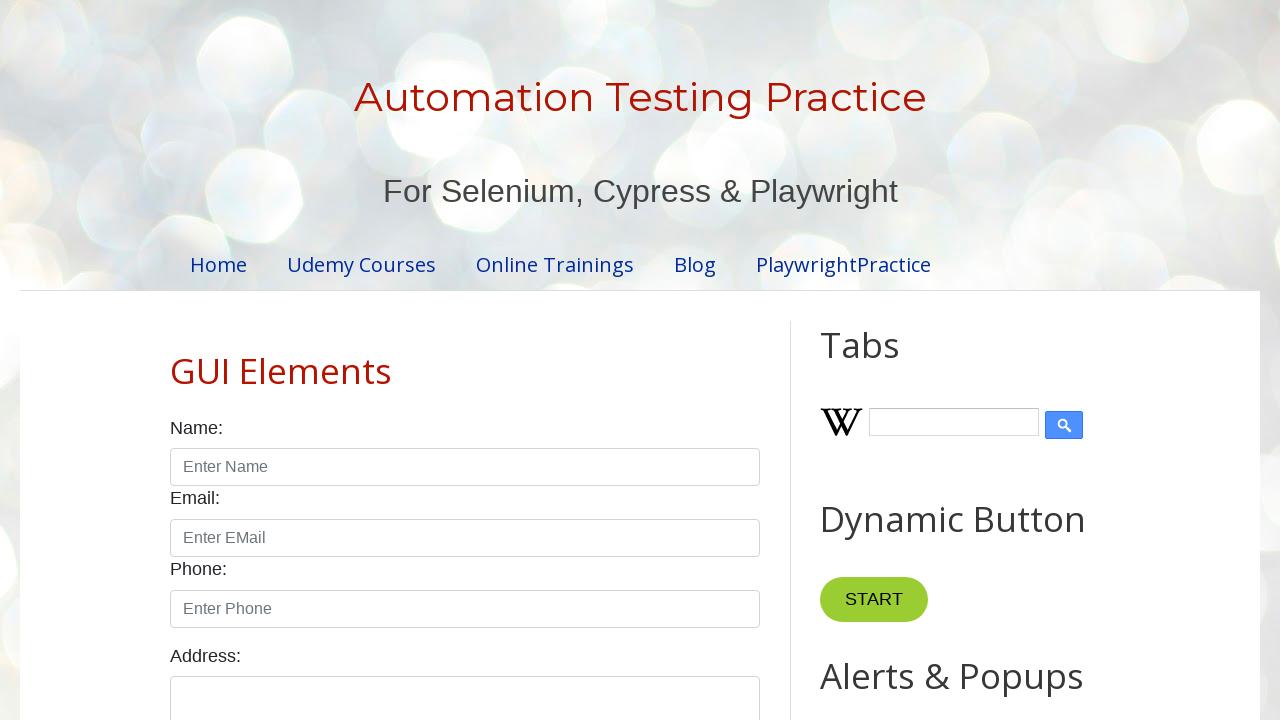

Scrolled down 700 pixels to view dropdown element
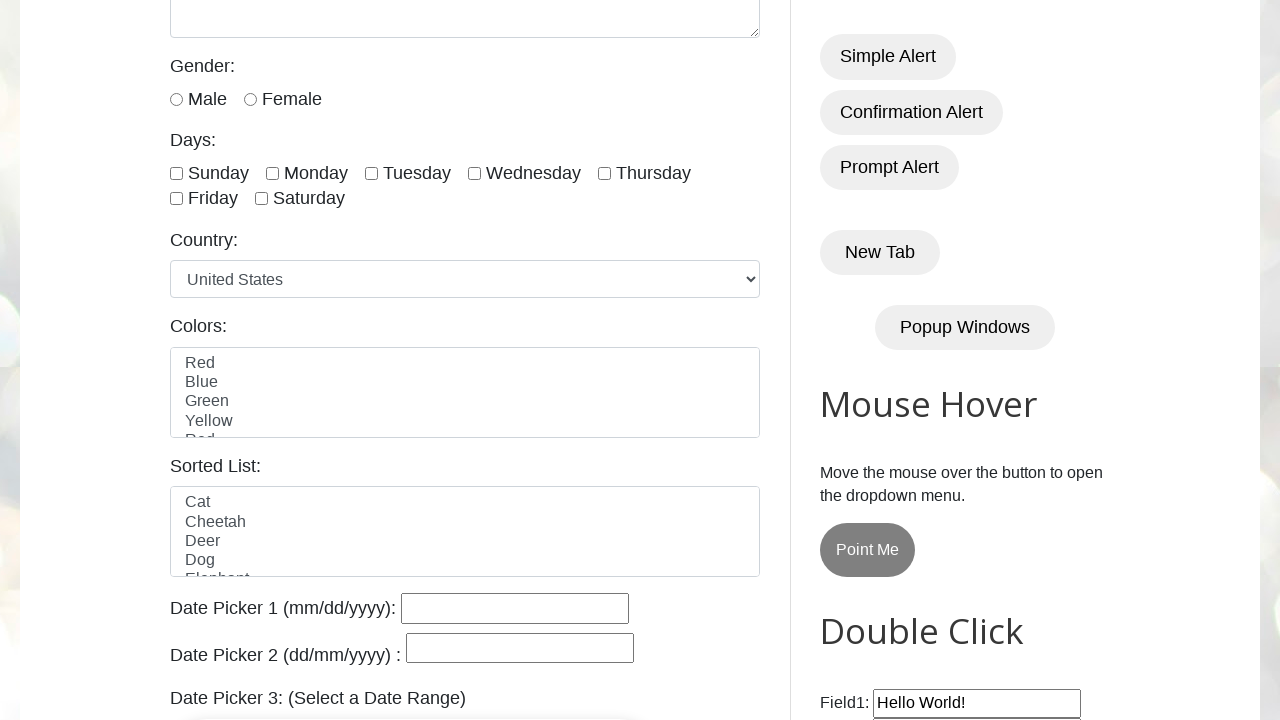

Selected country dropdown option by value 'uk' on xpath=//select[@id='country']
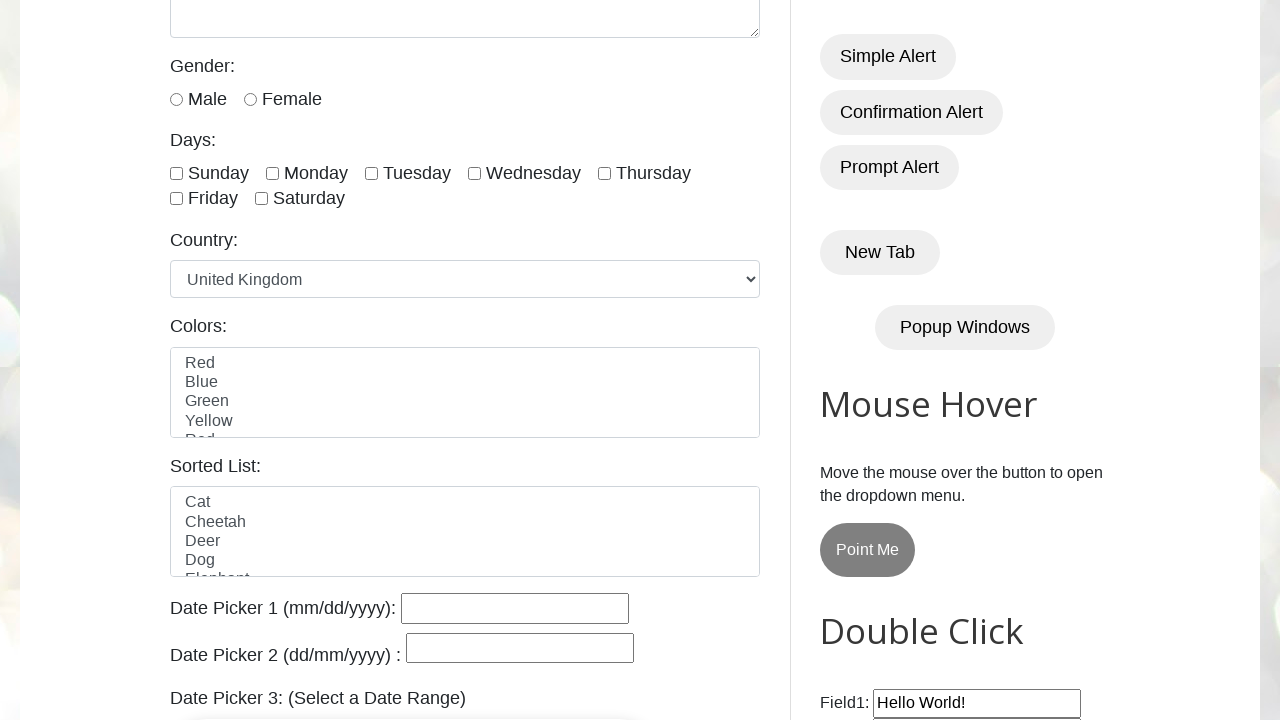

Selected country dropdown option by visible text 'Australia' on xpath=//select[@id='country']
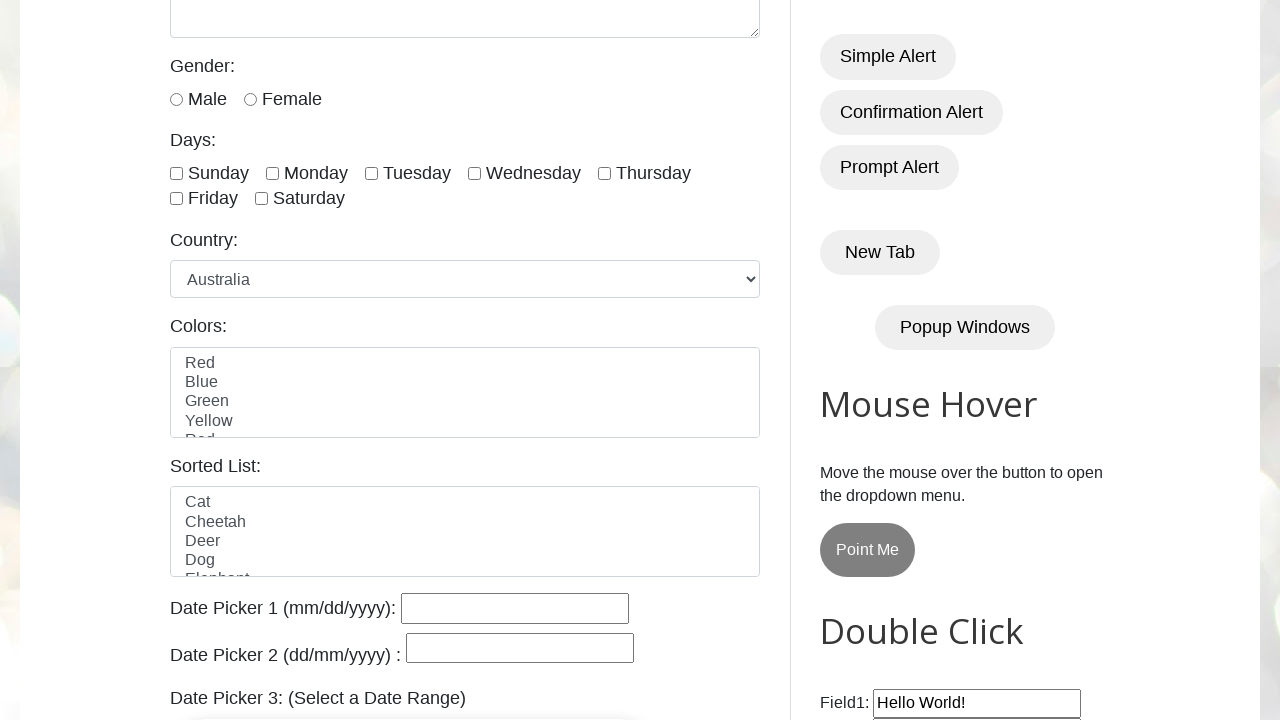

Selected country dropdown option by index 9 on //select[@id='country']
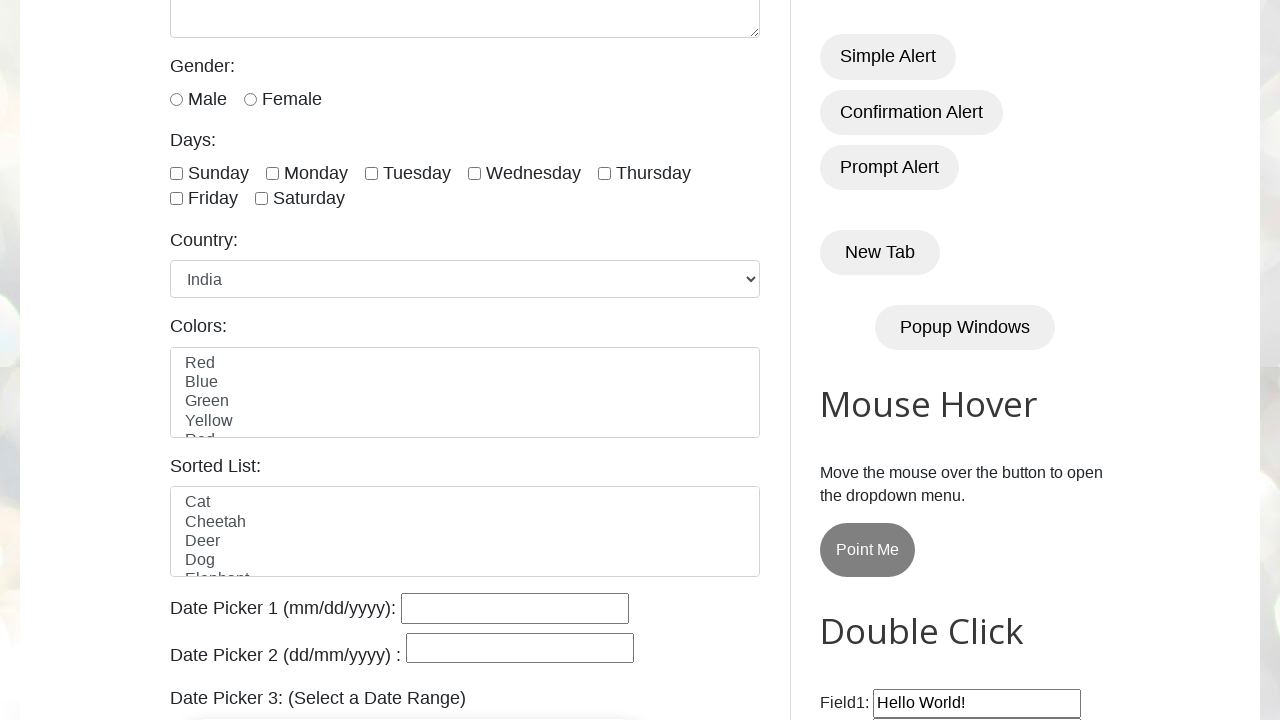

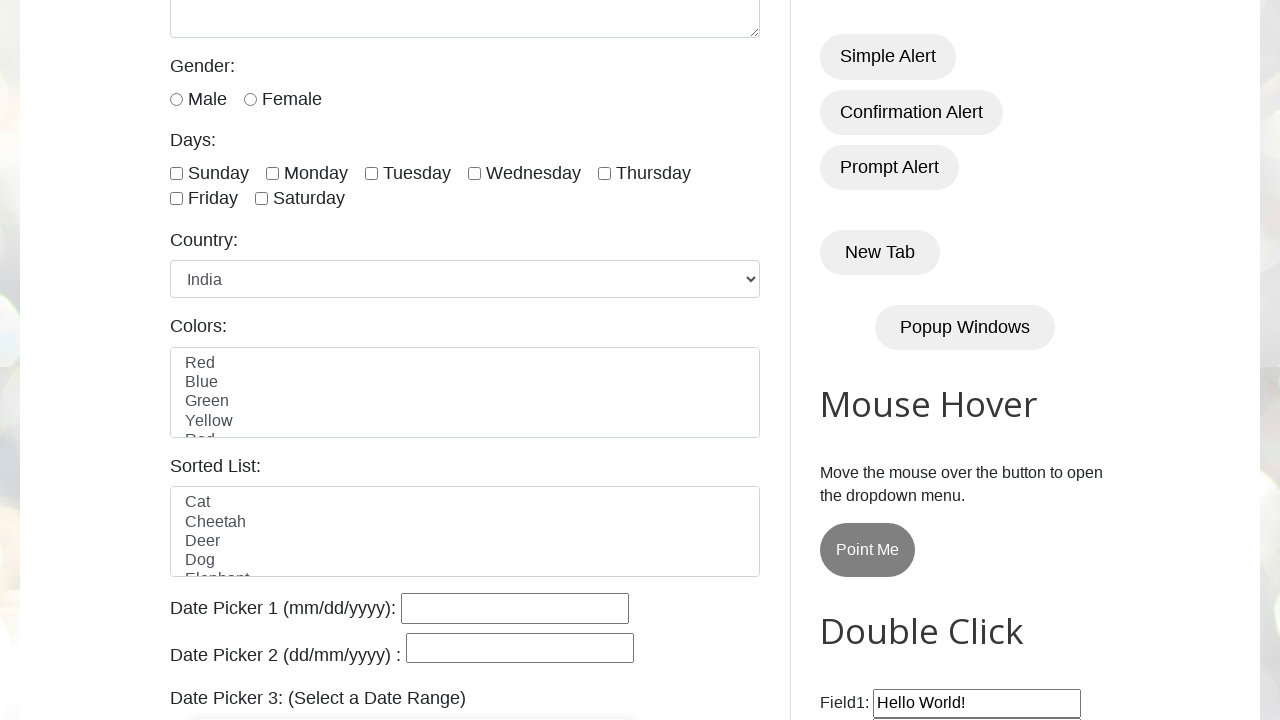